Navigates to an automation practice page and locates the confirm button element

Starting URL: https://rahulshettyacademy.com/AutomationPractice/

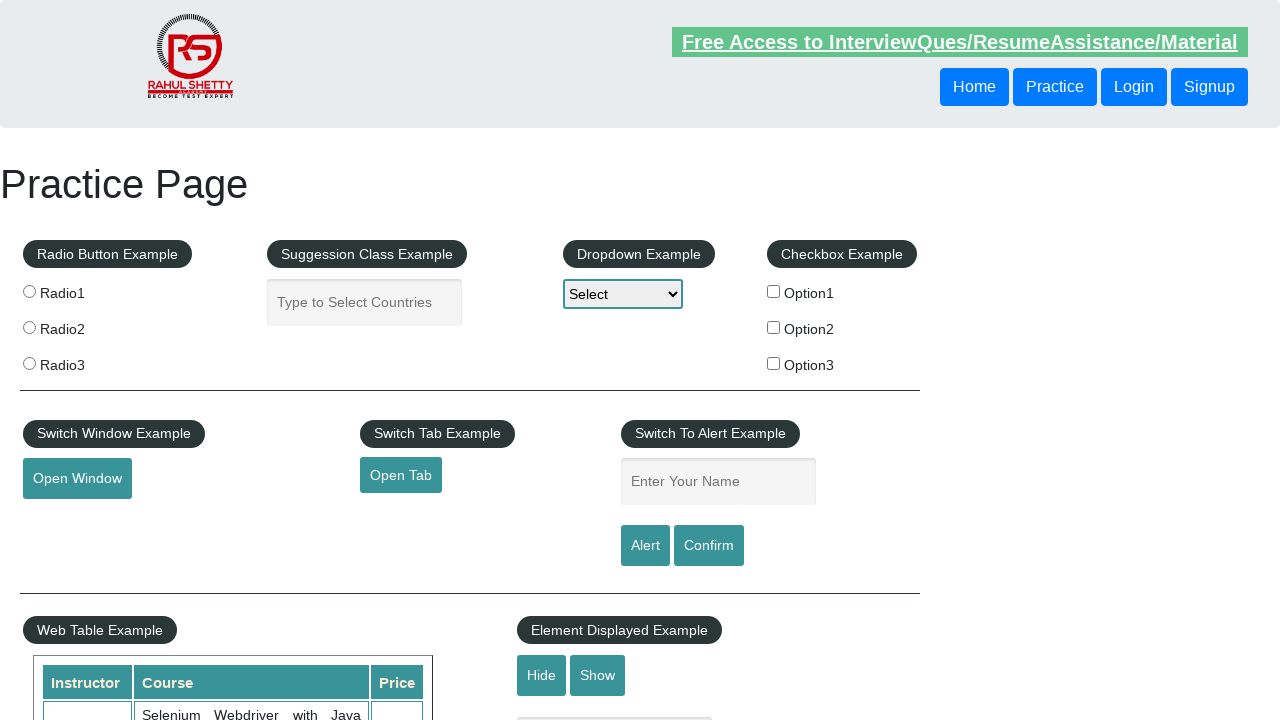

Navigated to automation practice page
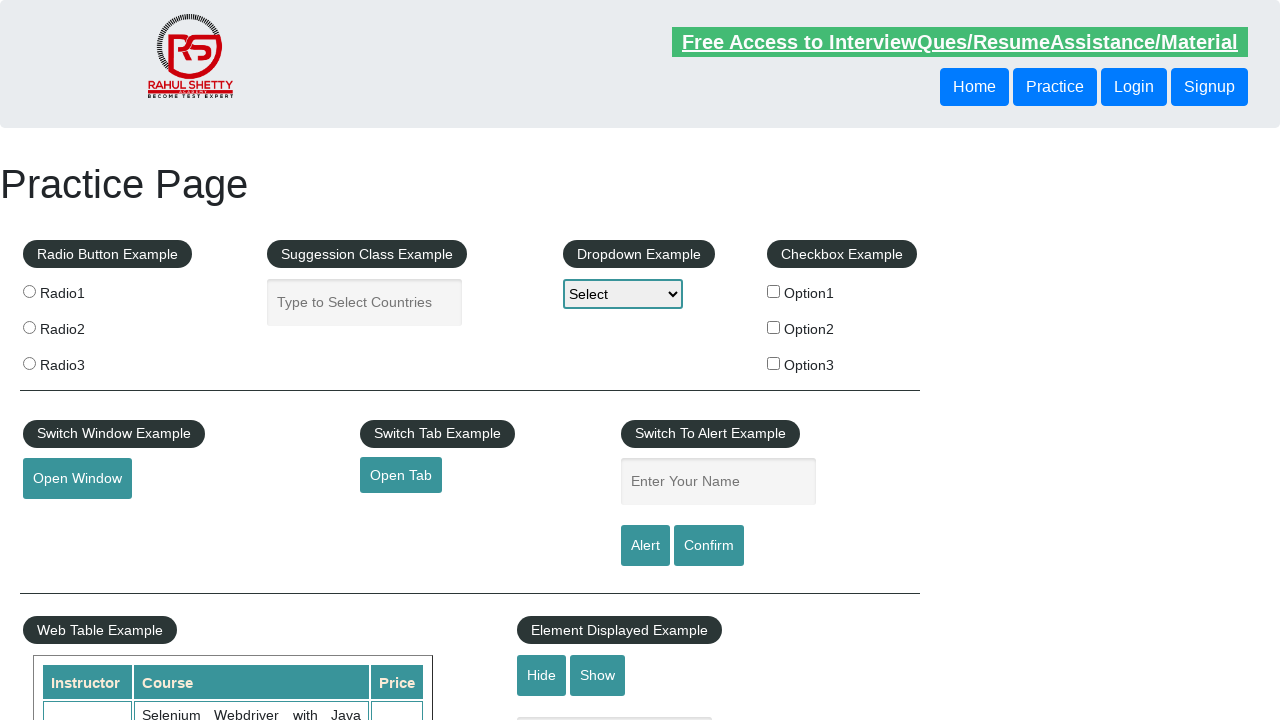

Confirm button element is present on the page
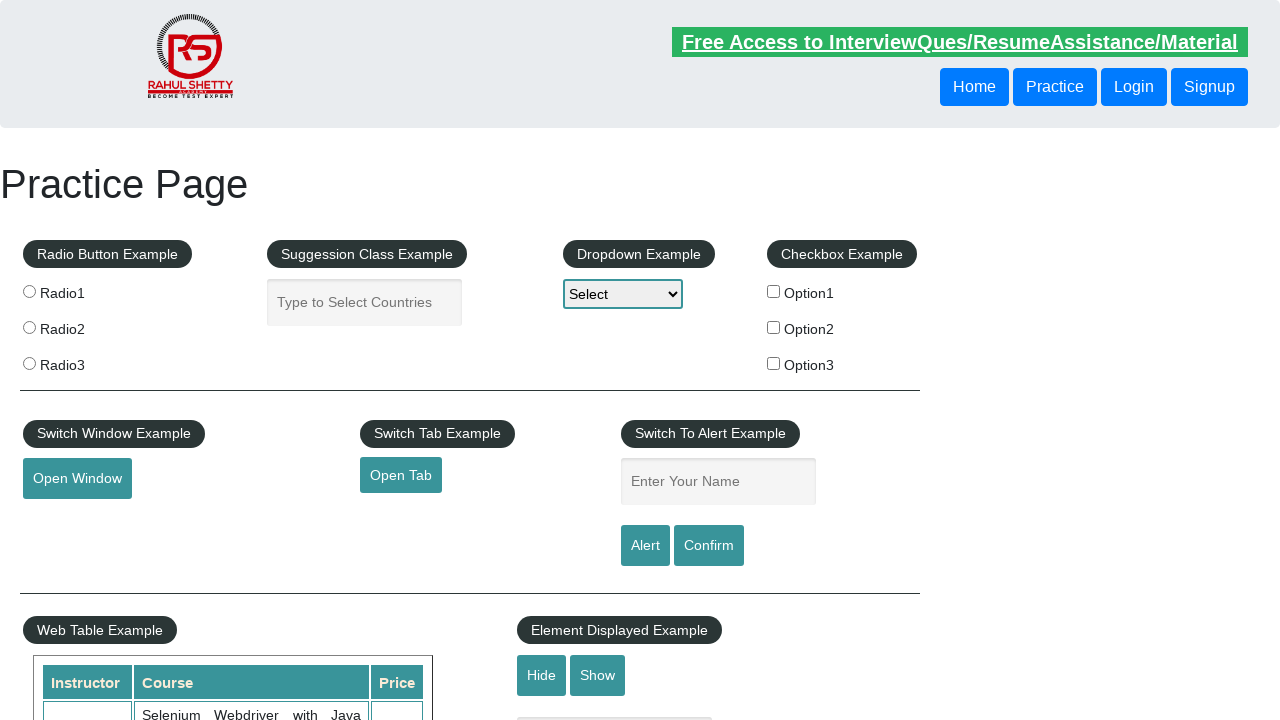

Located the confirm button element
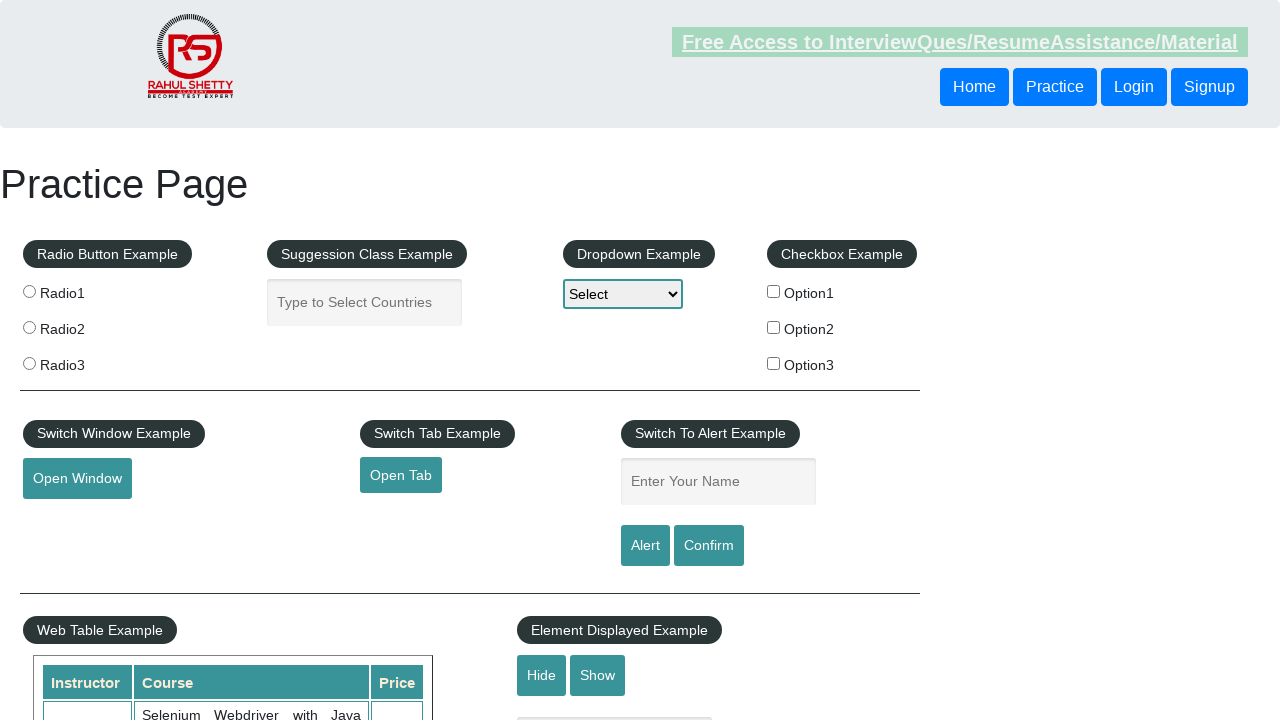

Scrolled confirm button into view if needed
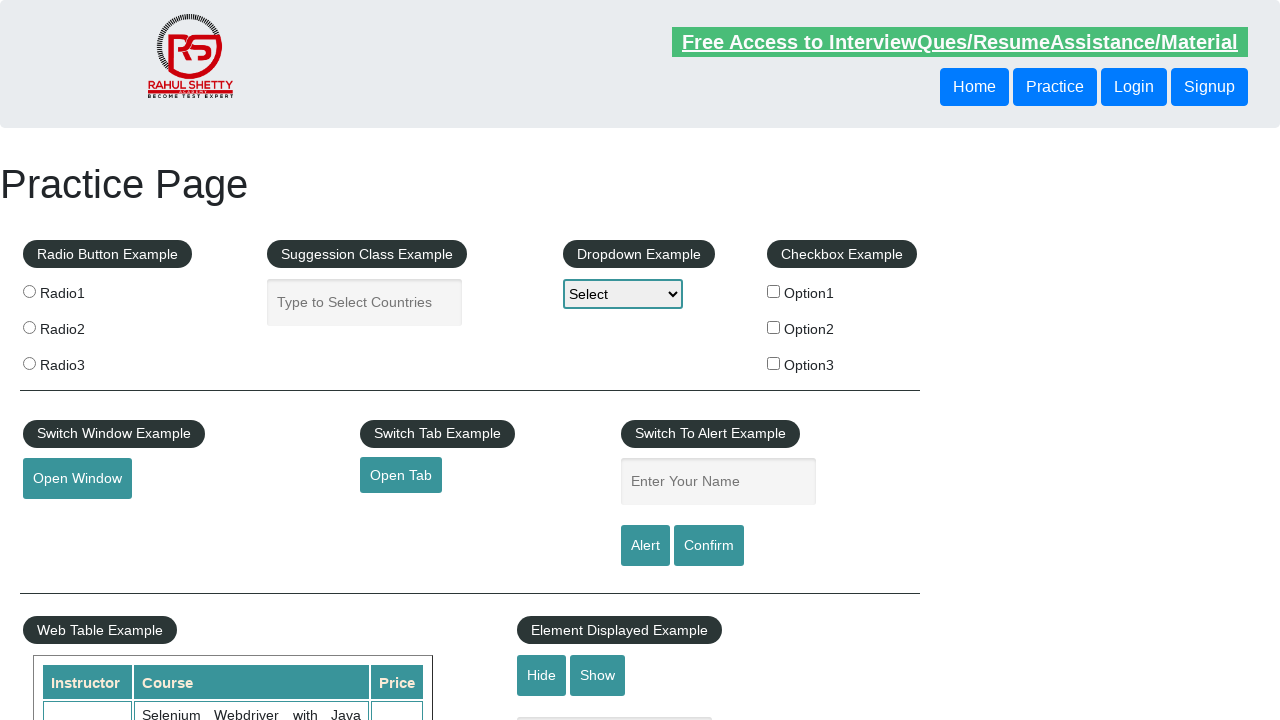

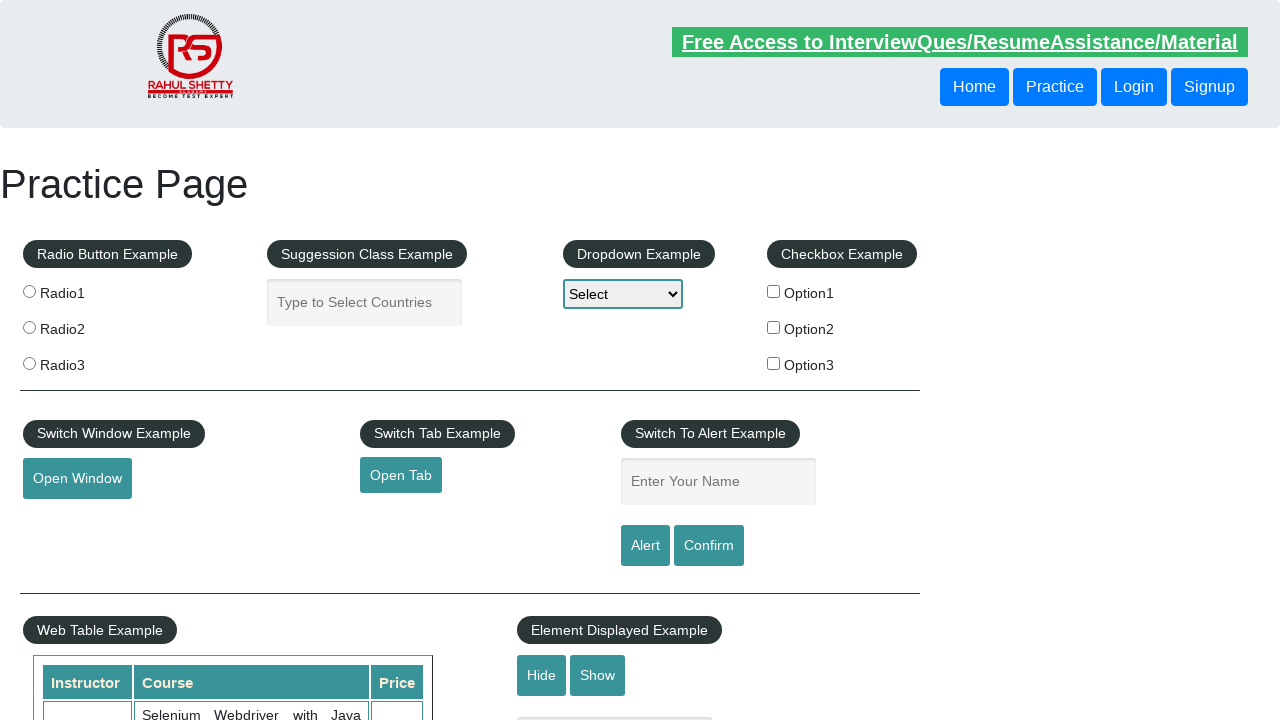